Tests the visibility toggle functionality by verifying an element's display state, hiding it, and checking its display state again

Starting URL: https://chroma-tech-academy.mexil.it/static_page/

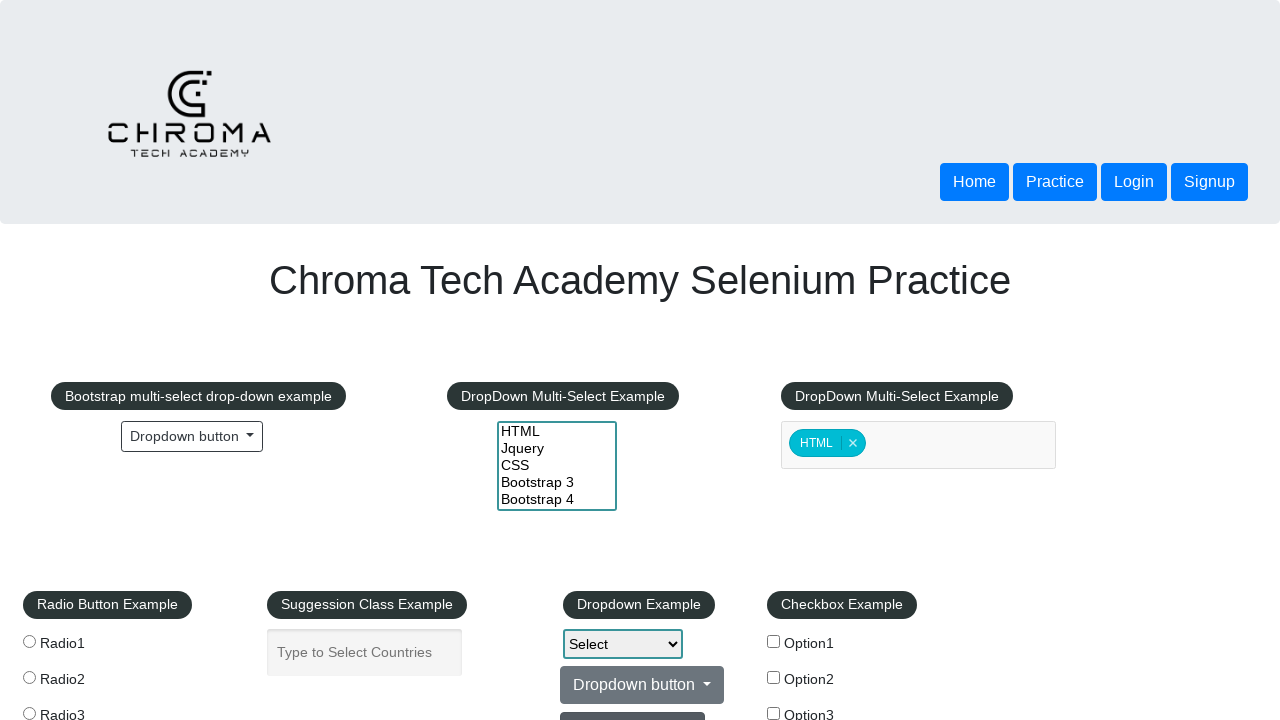

Waited for Element Displayed Example section to load
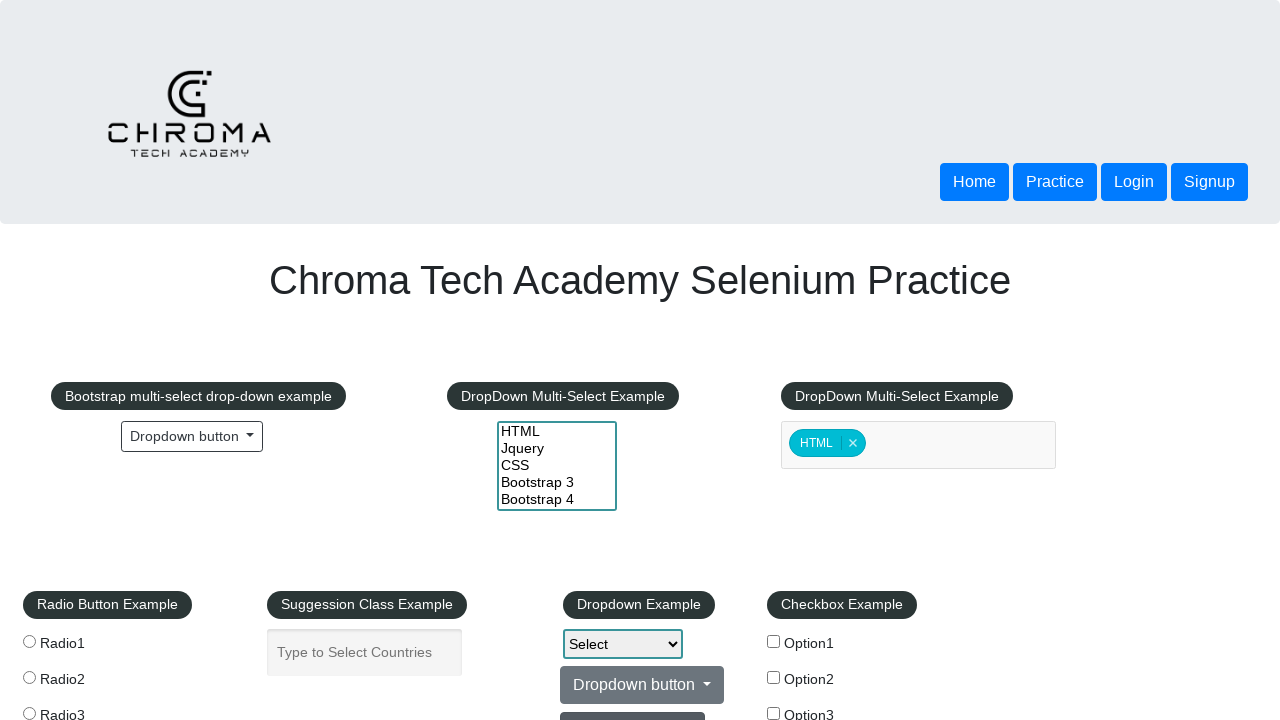

Located the Element Displayed Example section
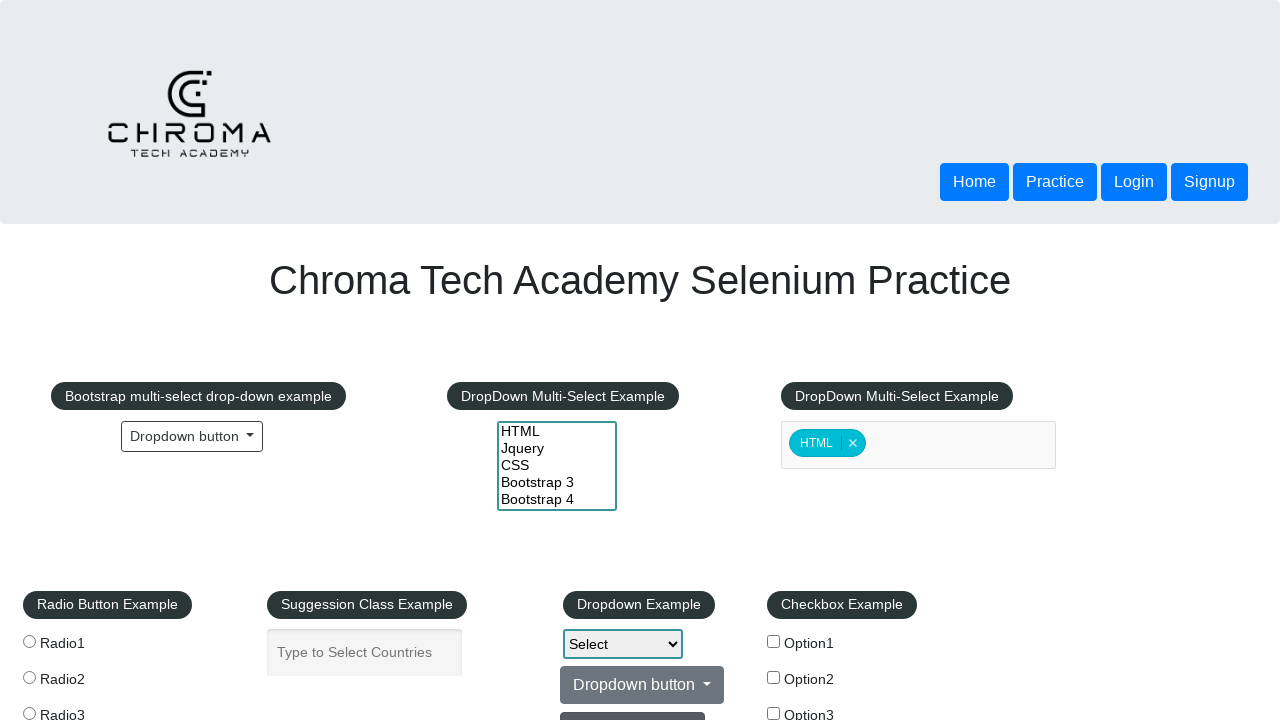

Scrolled to the Element Displayed Example section
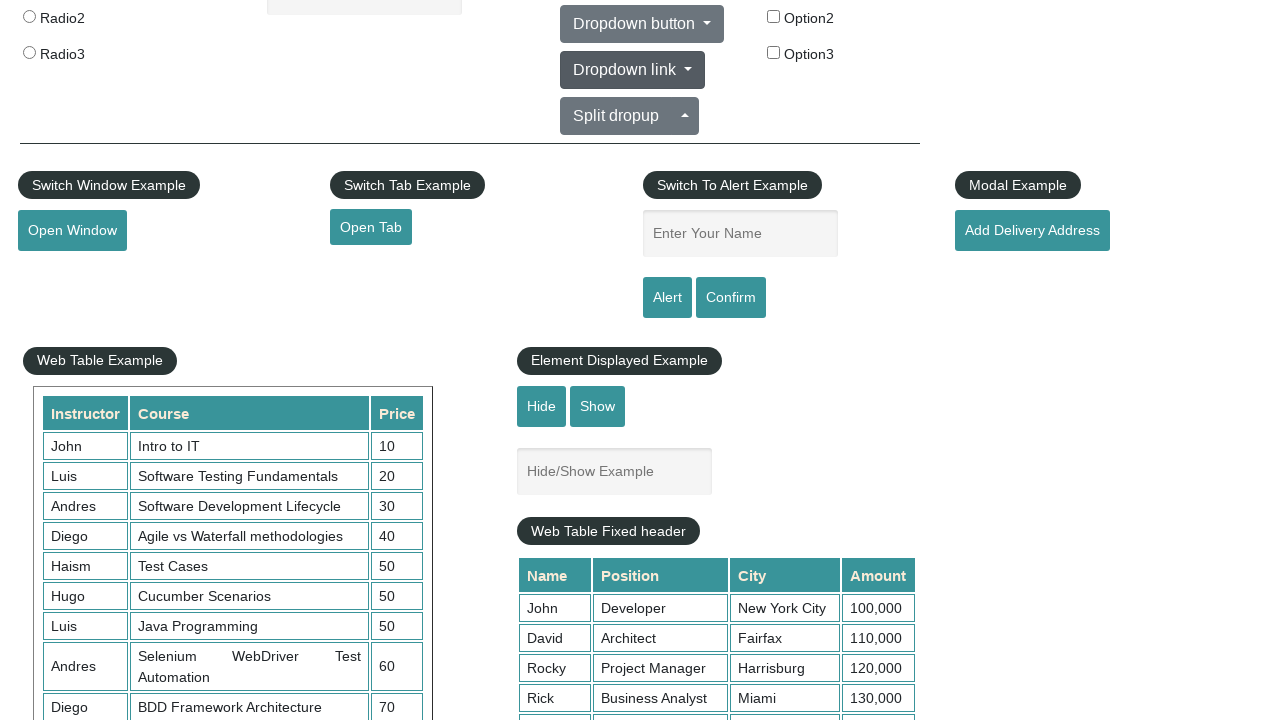

Located the Hide/Show textbox element
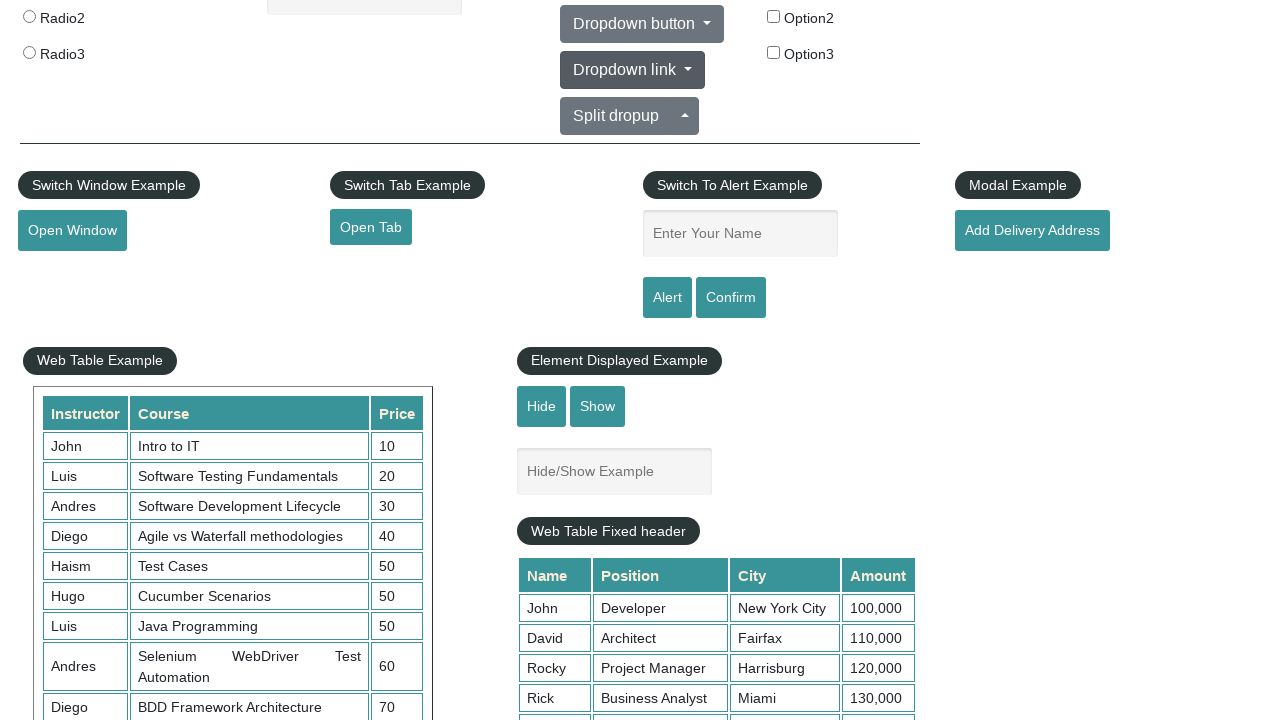

Verified that the textbox is initially visible
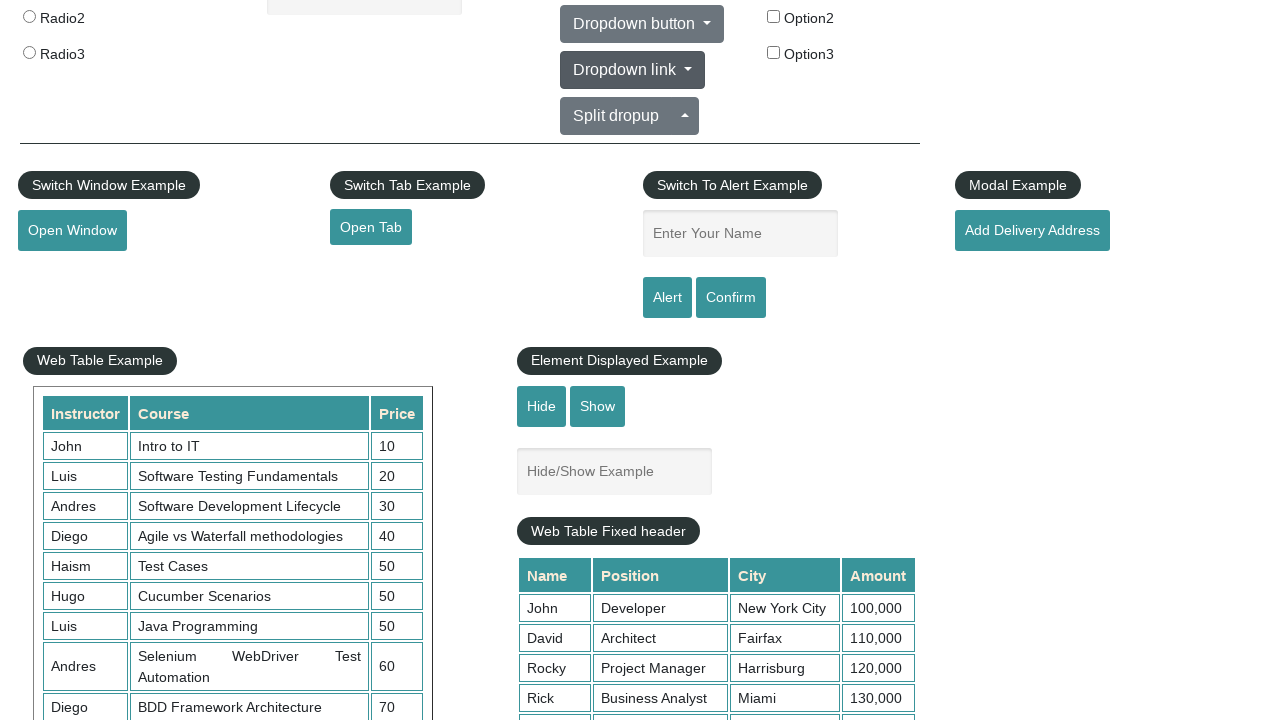

Clicked the Hide button to hide the textbox at (542, 406) on xpath=//input[@value='Hide']
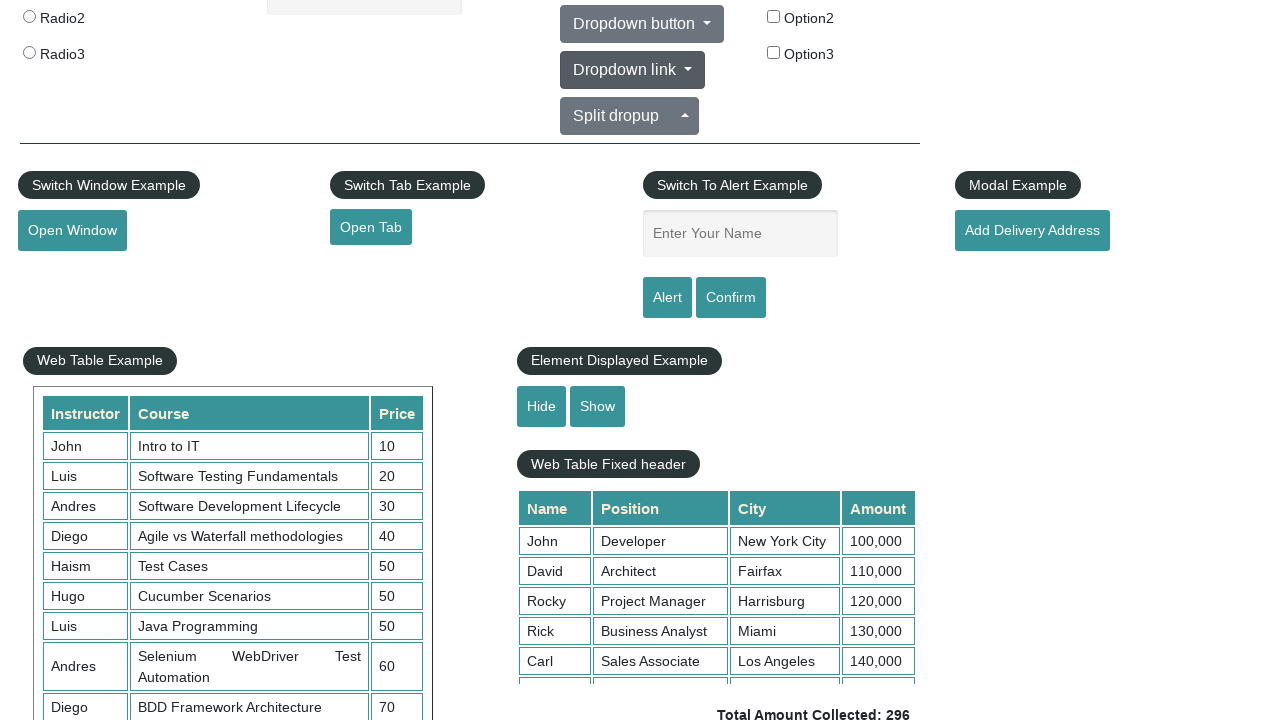

Verified that the textbox is now hidden after clicking Hide button
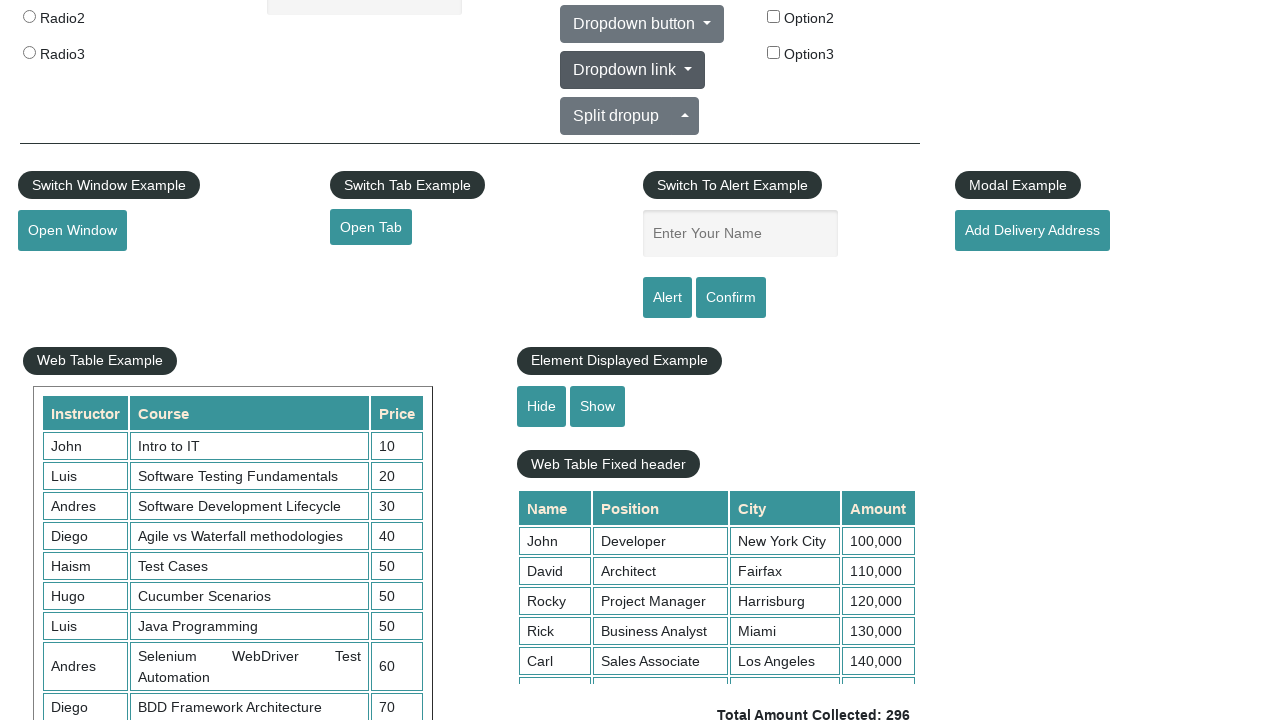

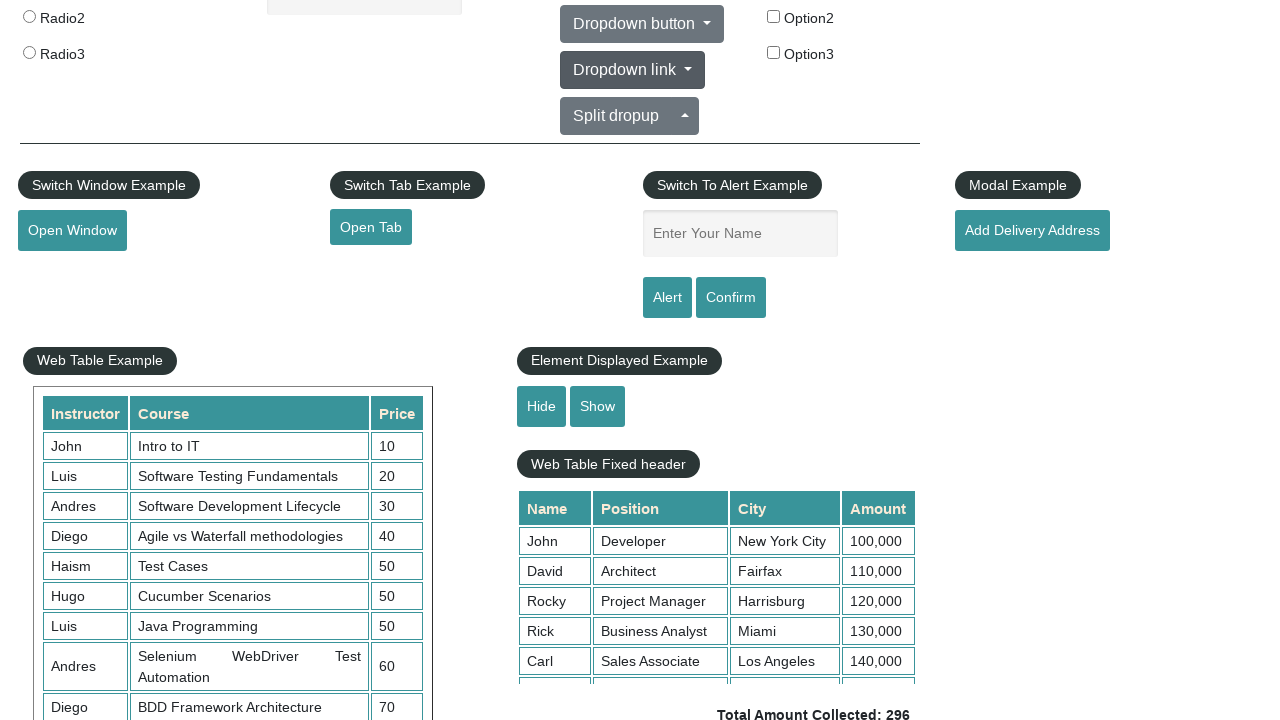